Verifies that the Log In button on NextBaseCRM login page has the correct text value

Starting URL: https://login1.nextbasecrm.com/

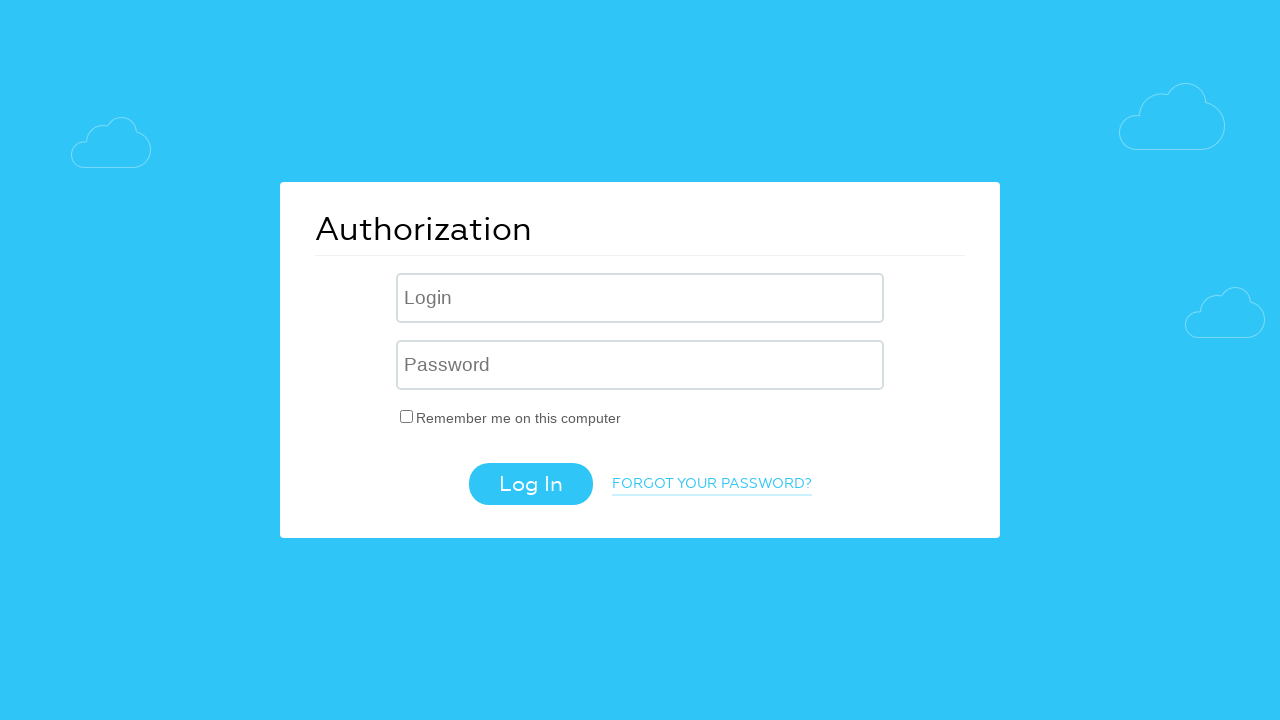

Navigated to NextBaseCRM login page
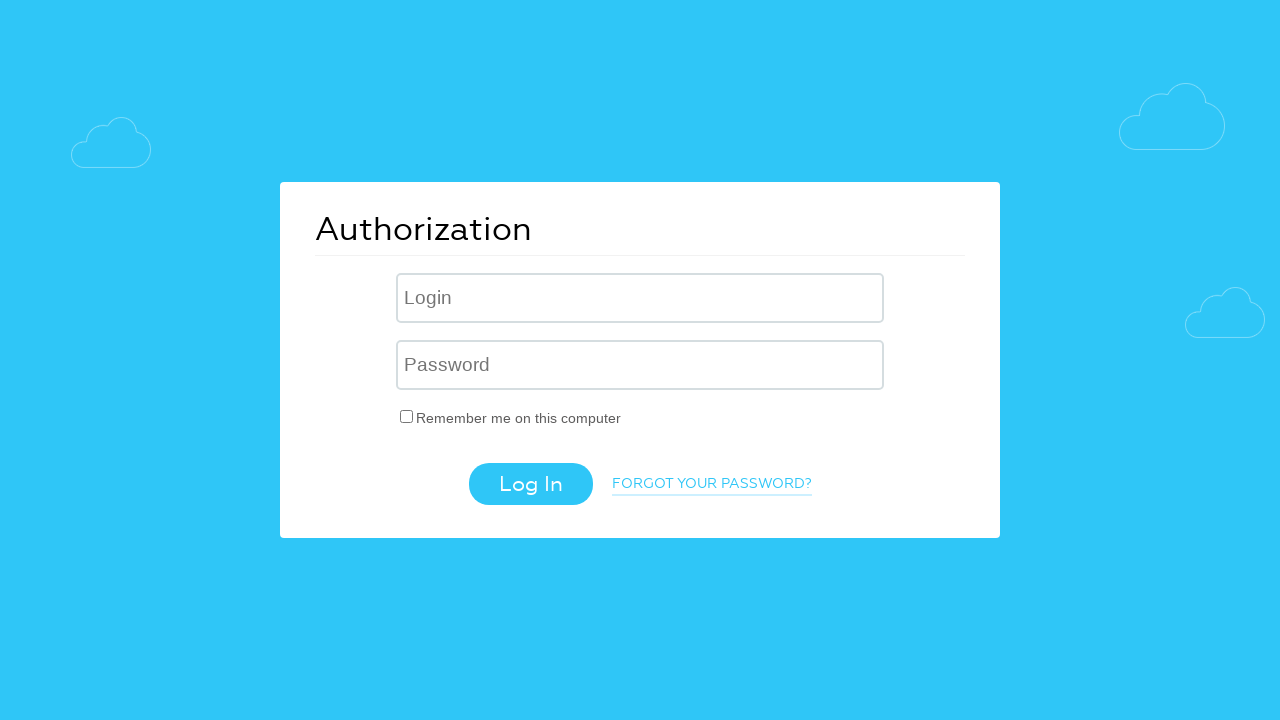

Located the Log In button element
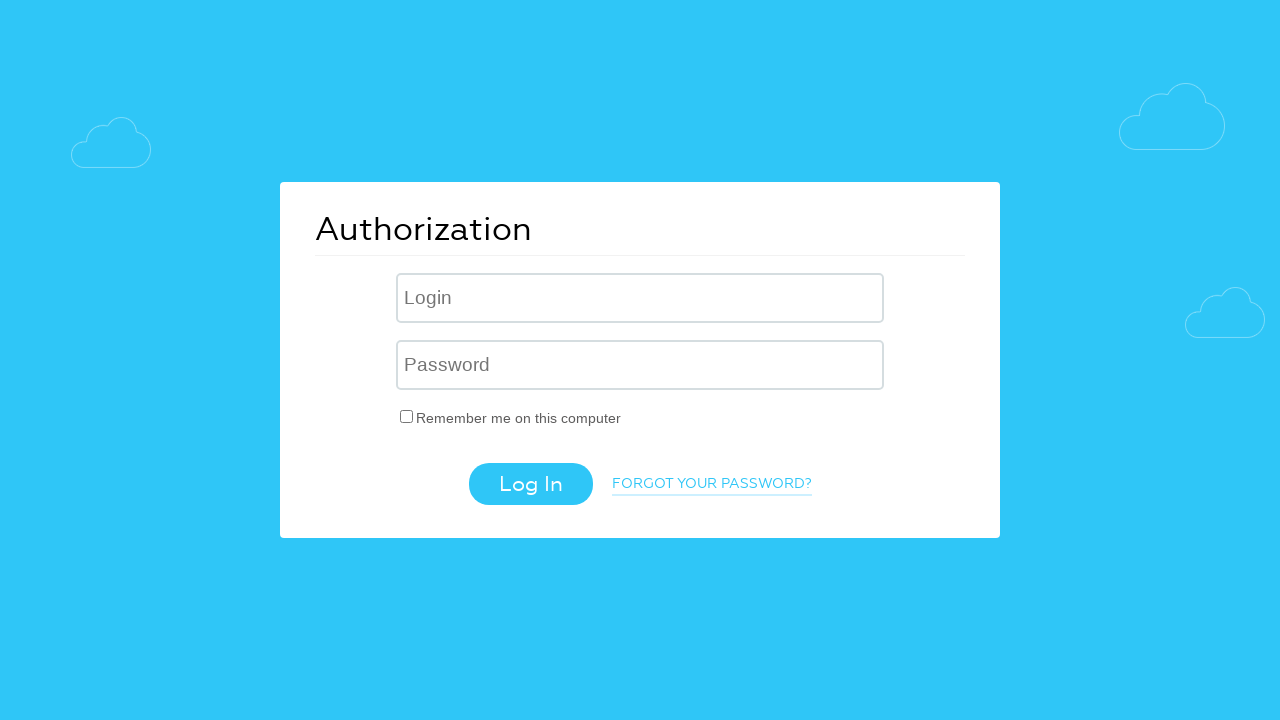

Retrieved Log In button text value: 'Log In'
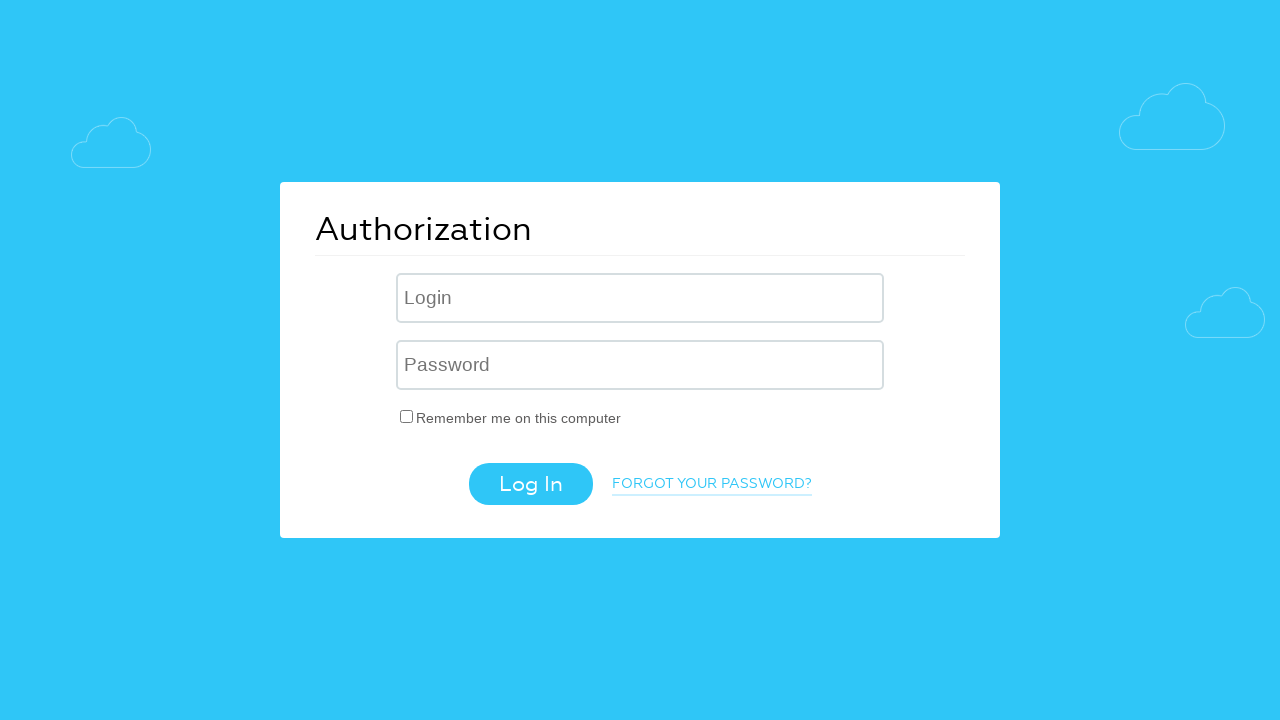

Verified Log In button has correct text value 'Log In'
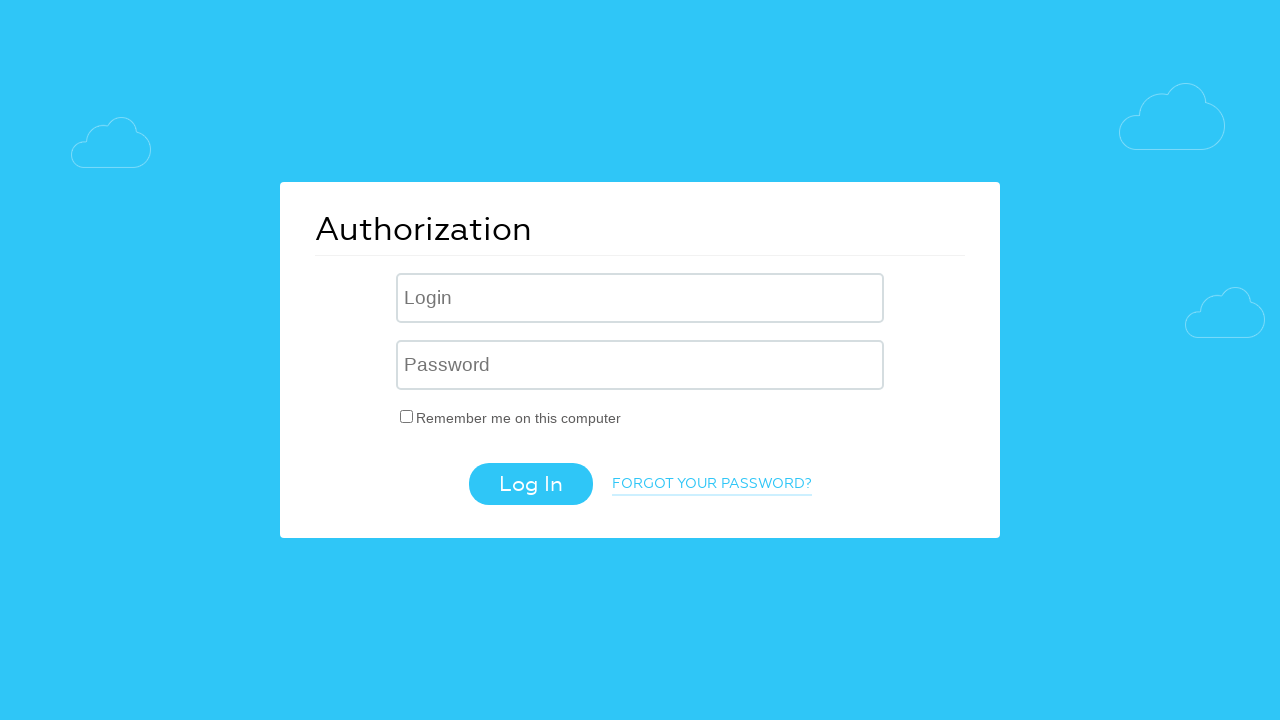

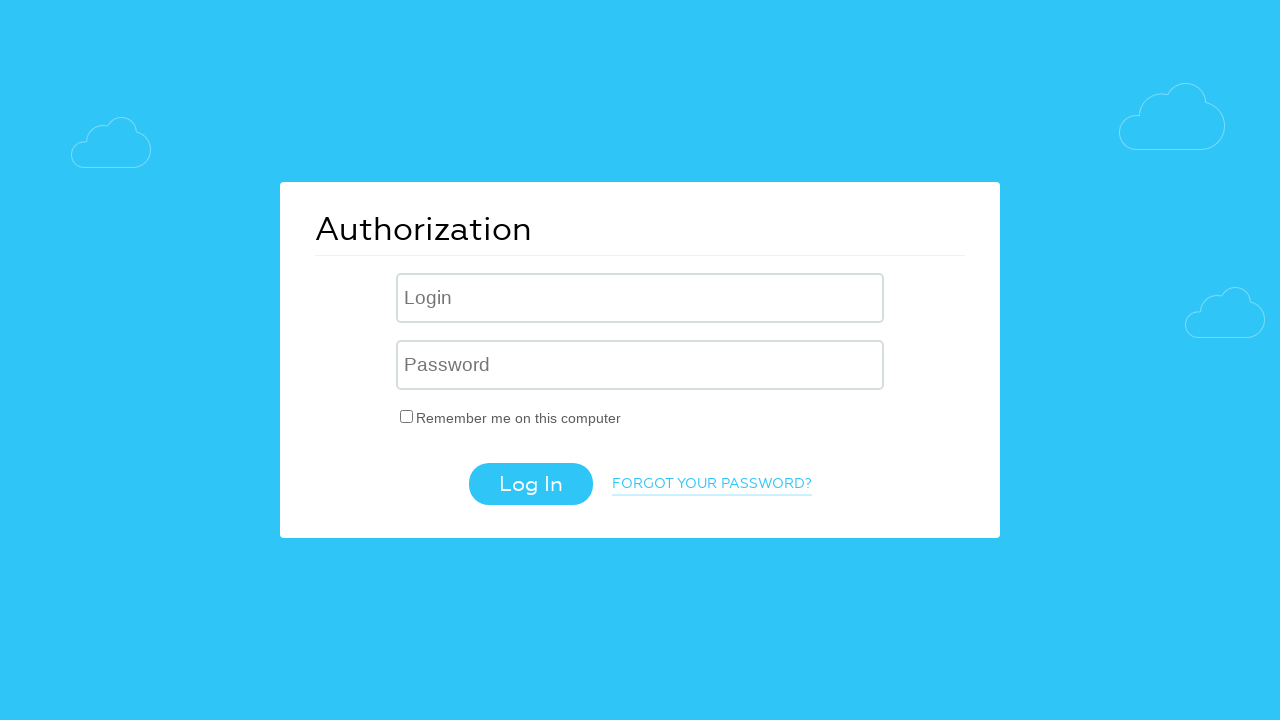